Tests dropdown selection by navigating to the Dropdown page and selecting an option by index.

Starting URL: https://practice.cydeo.com/

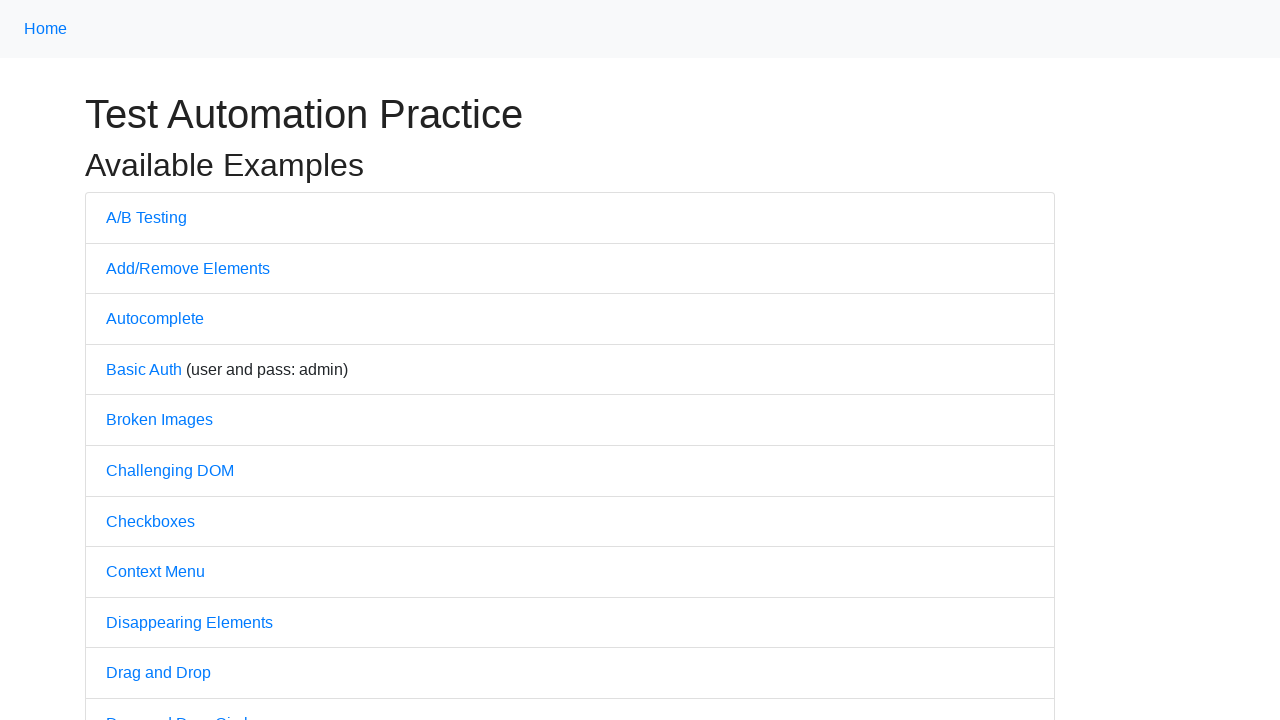

Navigated to practice.cydeo.com home page
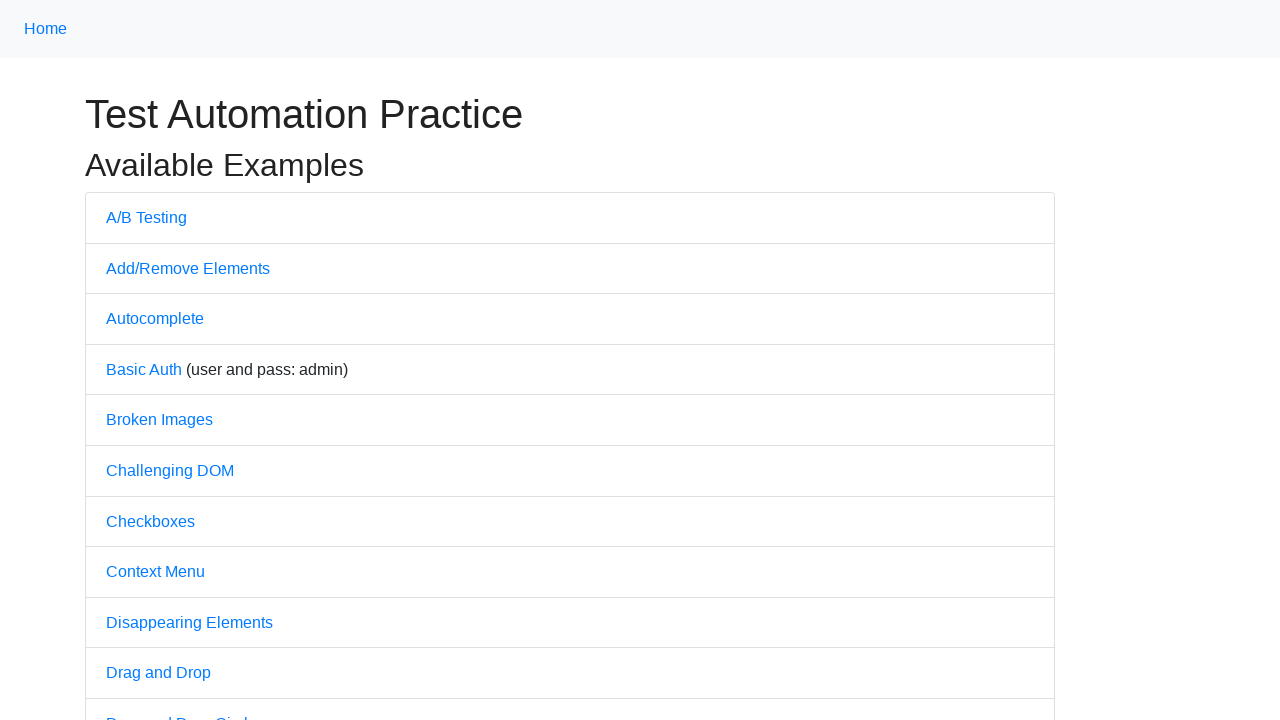

Clicked on Dropdown link to navigate to dropdown test page at (143, 360) on text='Dropdown'
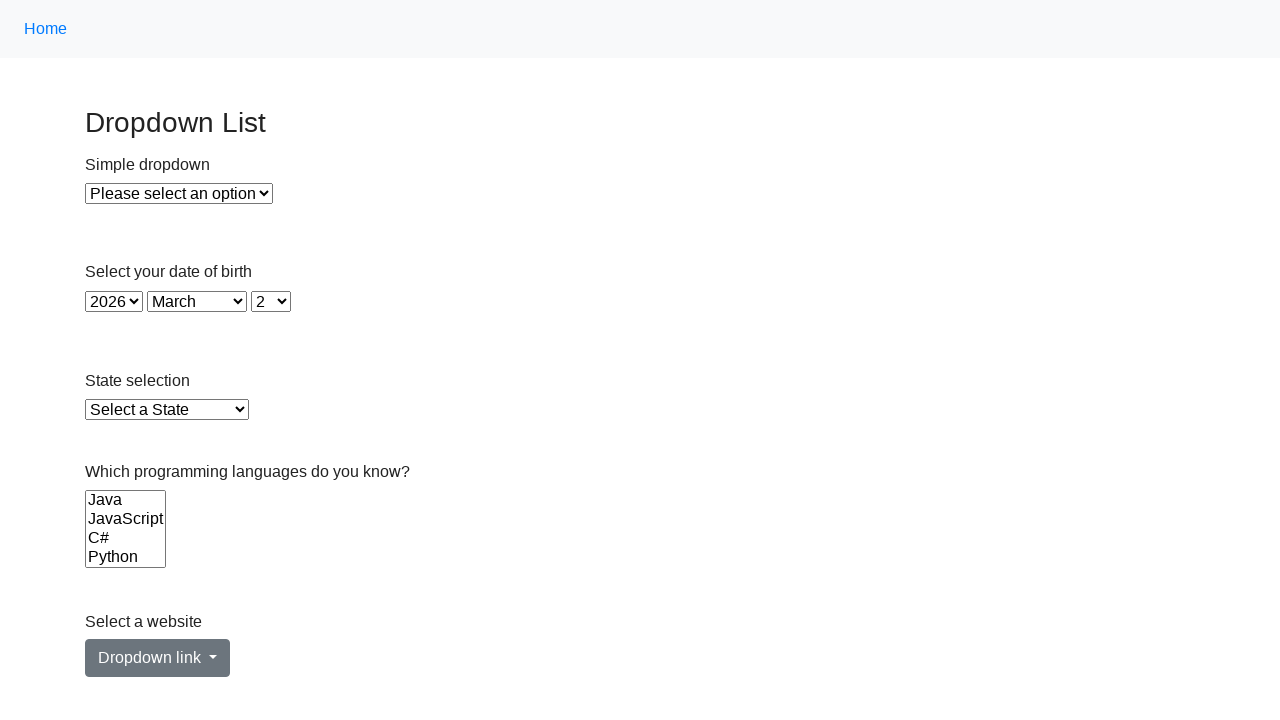

Selected dropdown option at index 1 (second option) on xpath=//select[@id='dropdown']
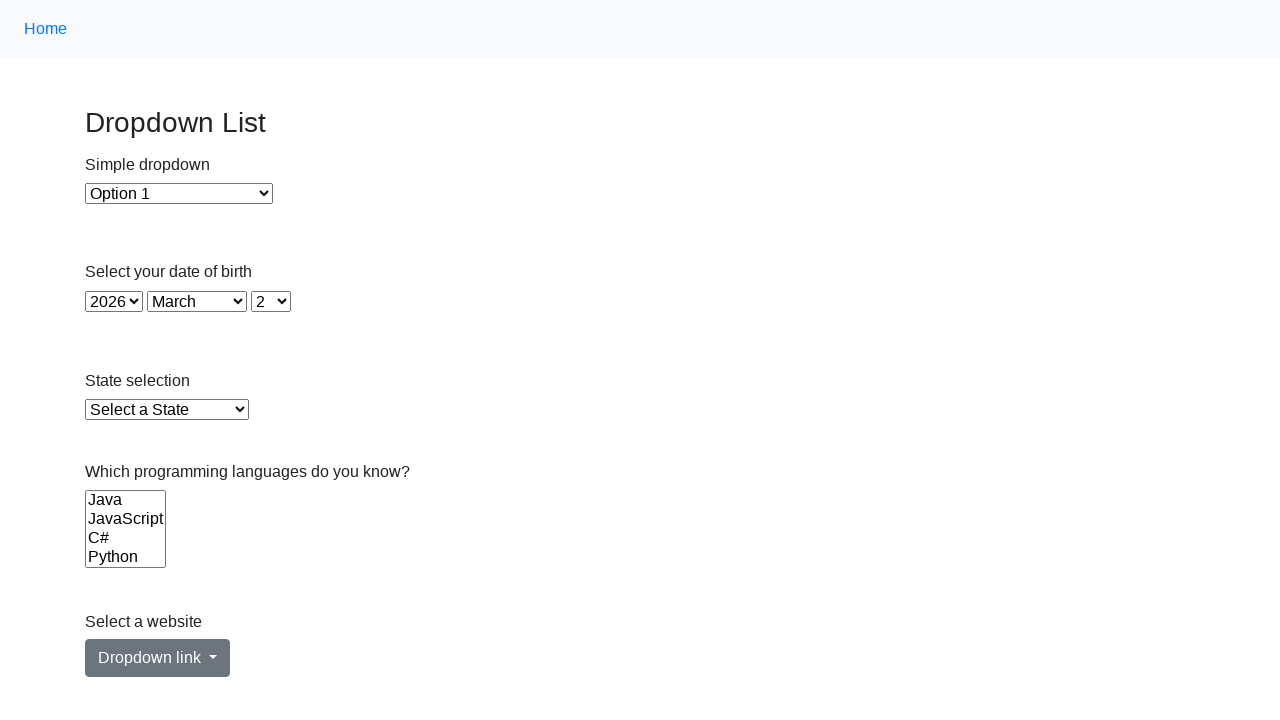

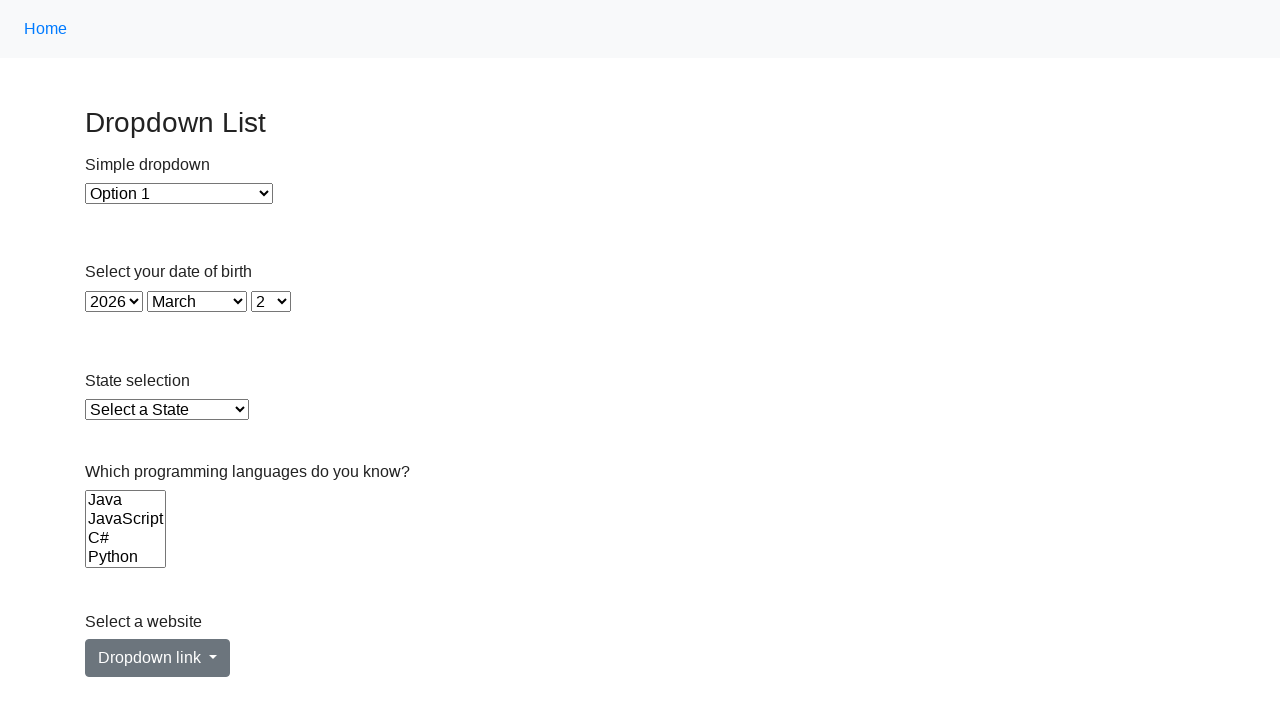